Tests that edits are saved when the input loses focus (blur)

Starting URL: https://demo.playwright.dev/todomvc

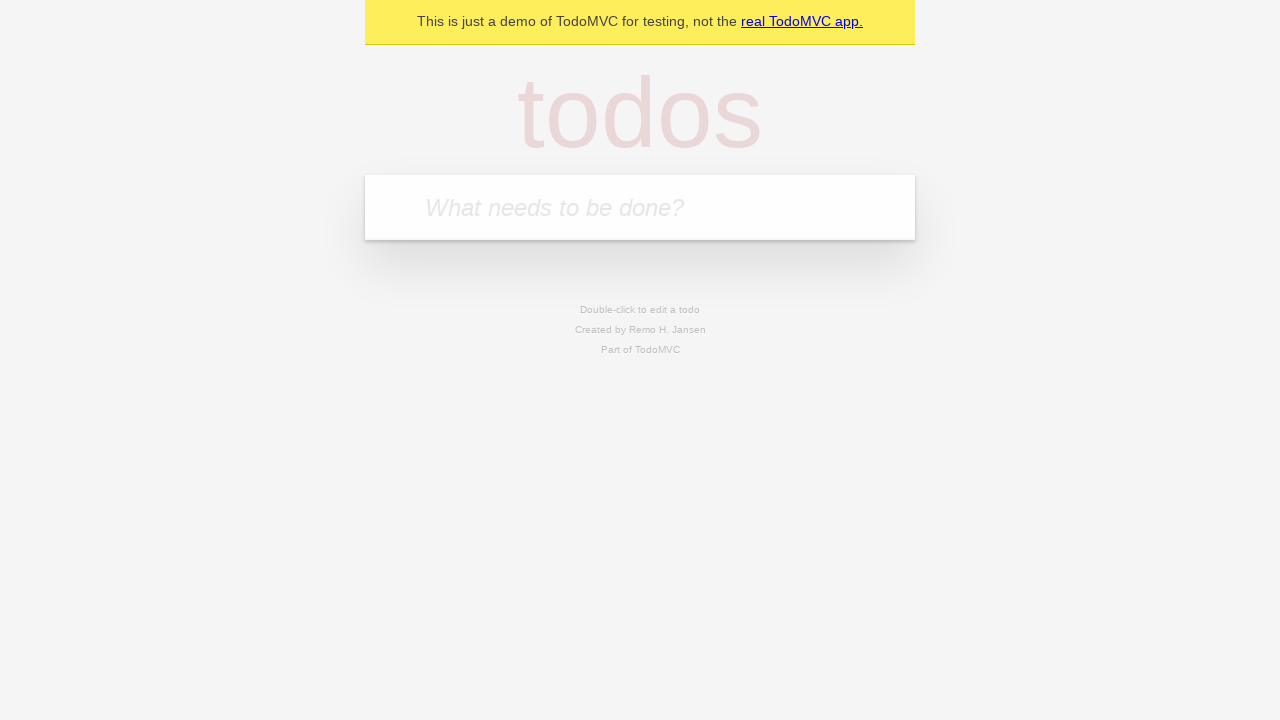

Located the 'What needs to be done?' input field
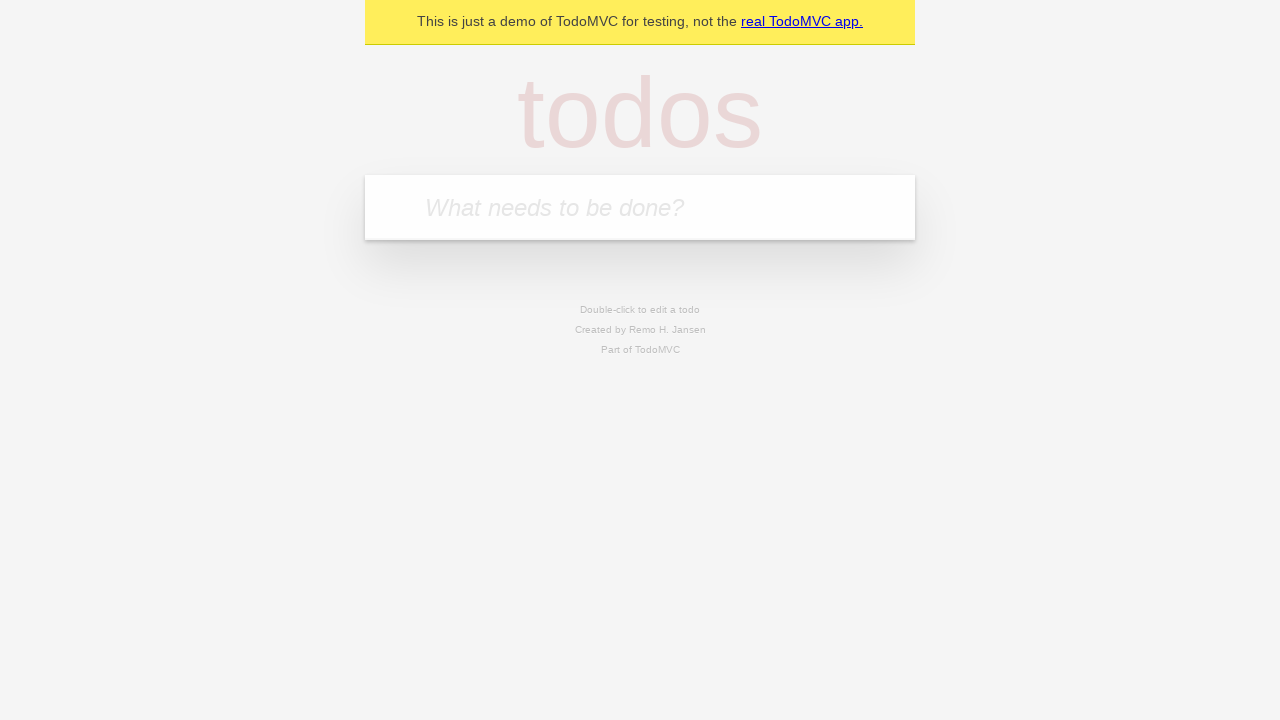

Filled todo input with 'buy some cheese' on internal:attr=[placeholder="What needs to be done?"i]
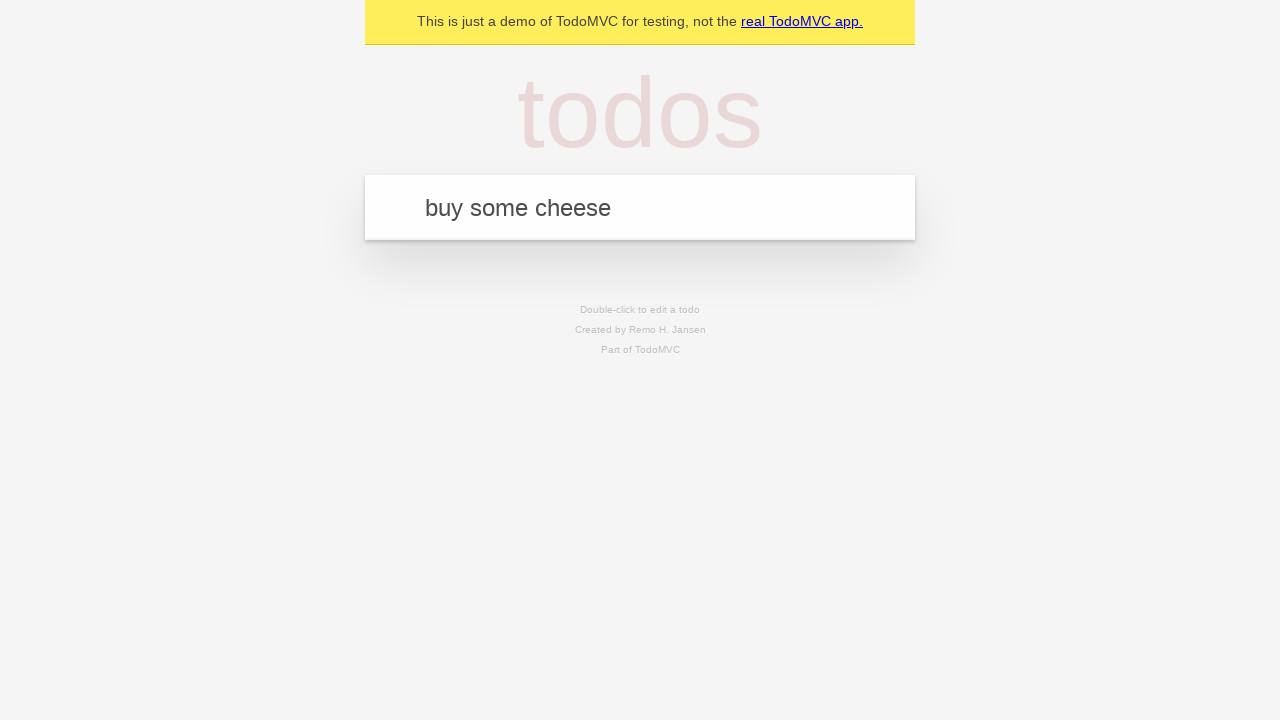

Pressed Enter to create todo 'buy some cheese' on internal:attr=[placeholder="What needs to be done?"i]
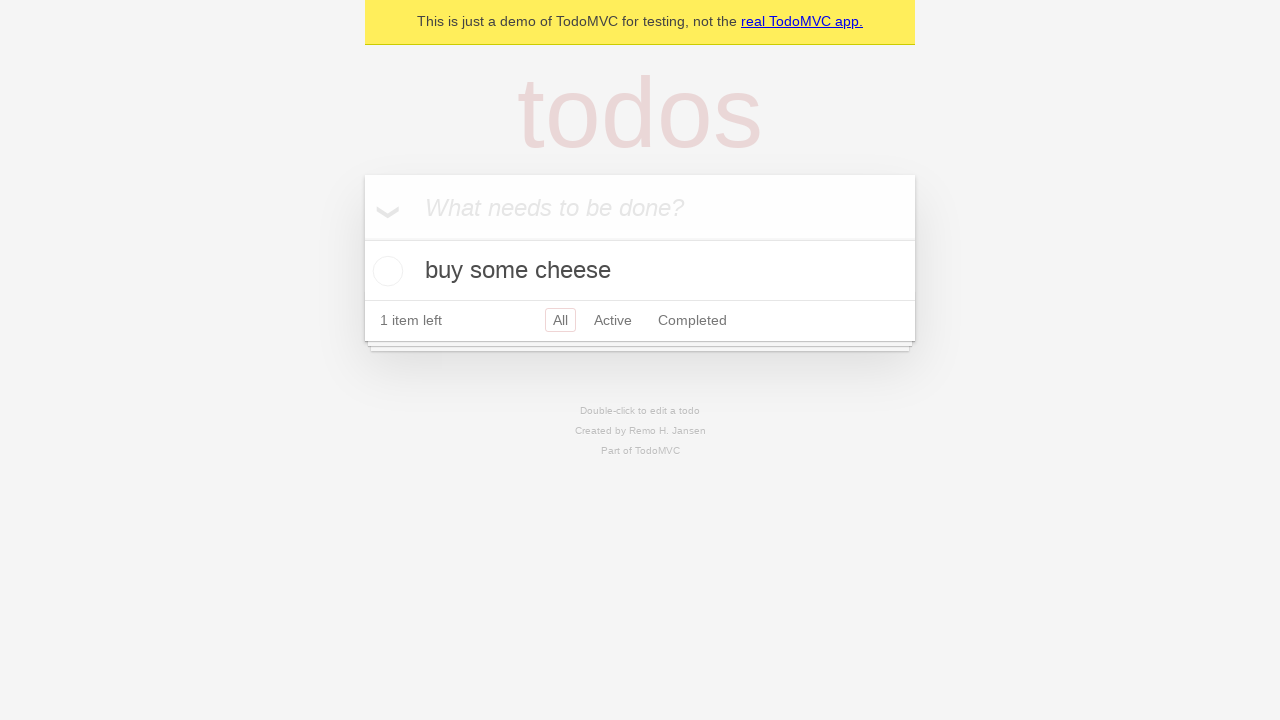

Filled todo input with 'feed the cat' on internal:attr=[placeholder="What needs to be done?"i]
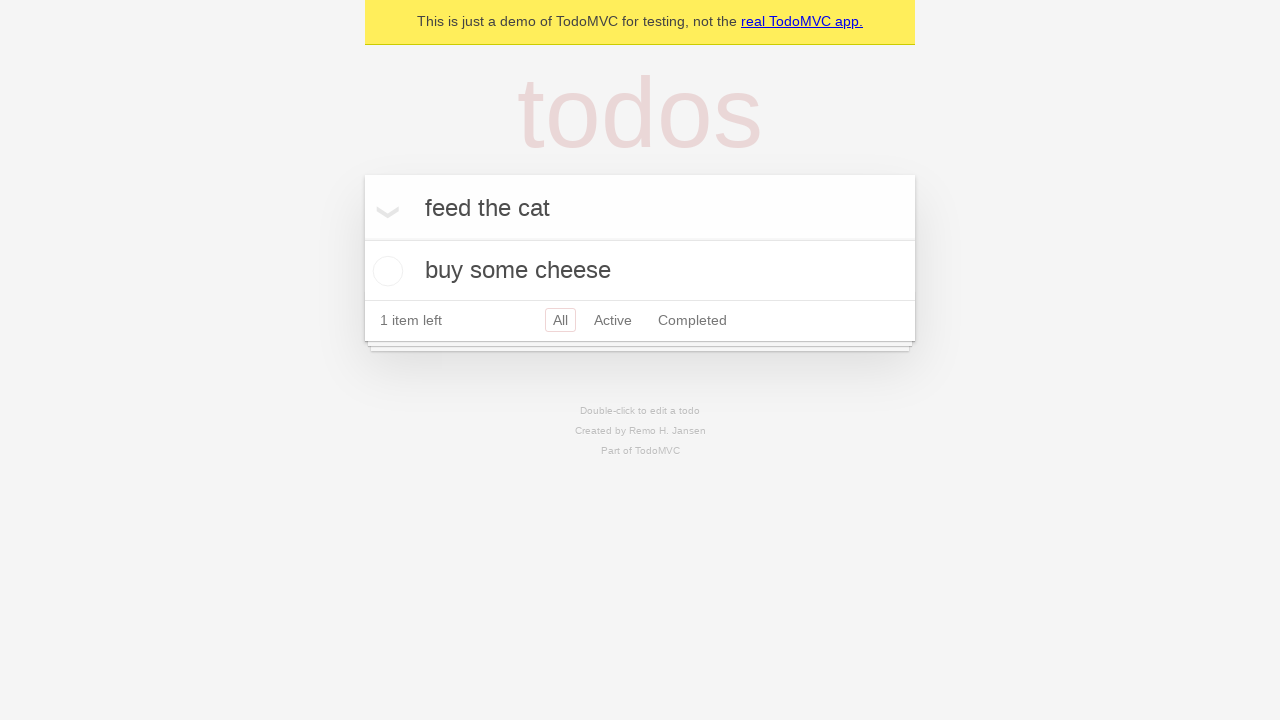

Pressed Enter to create todo 'feed the cat' on internal:attr=[placeholder="What needs to be done?"i]
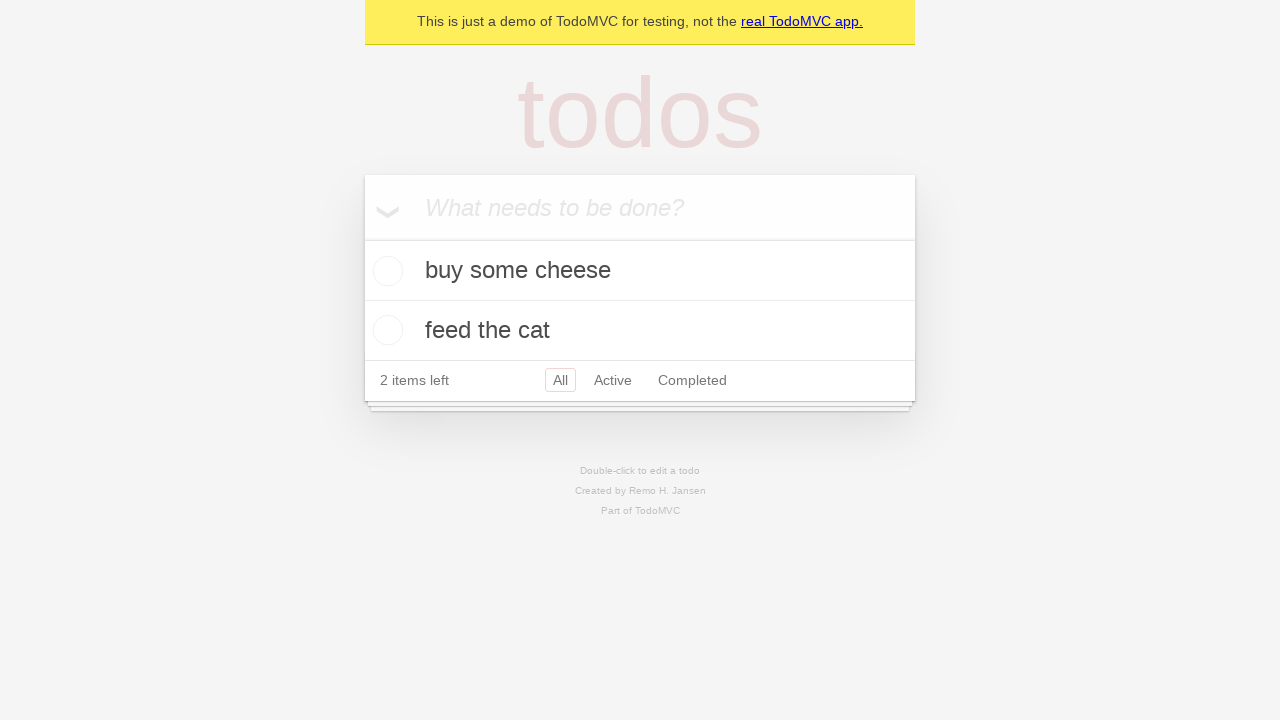

Filled todo input with 'book a doctors appointment' on internal:attr=[placeholder="What needs to be done?"i]
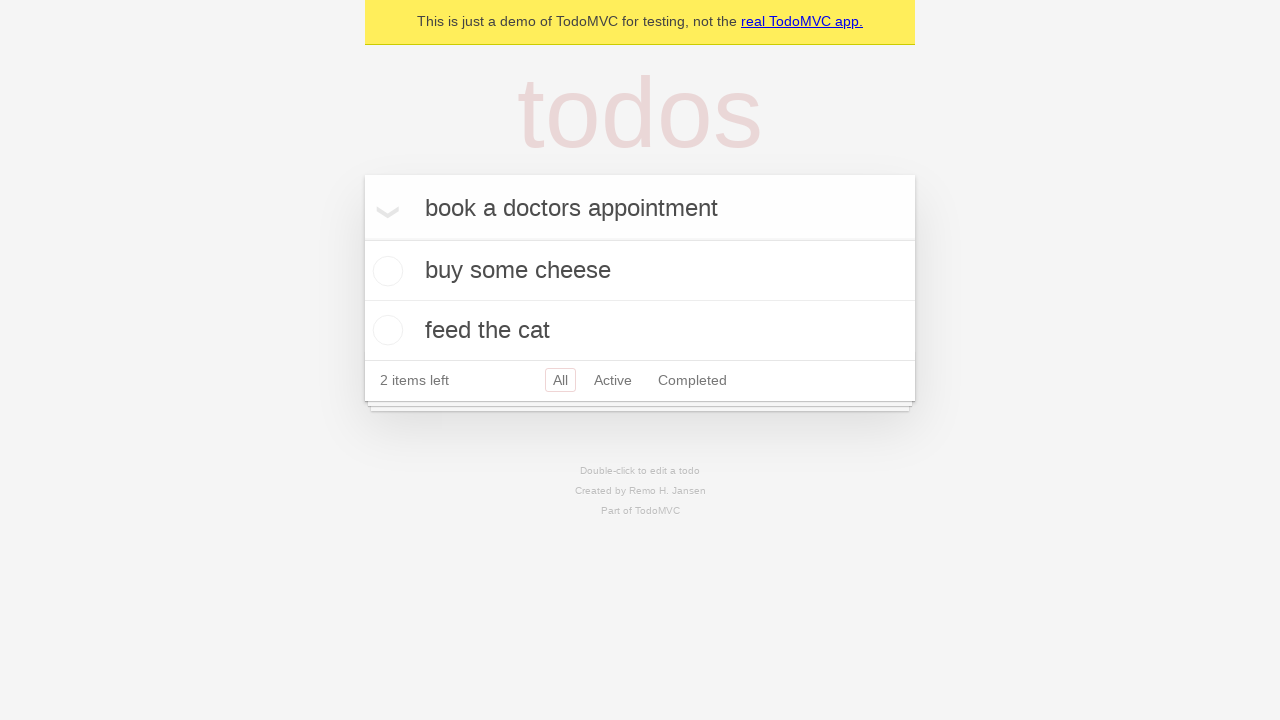

Pressed Enter to create todo 'book a doctors appointment' on internal:attr=[placeholder="What needs to be done?"i]
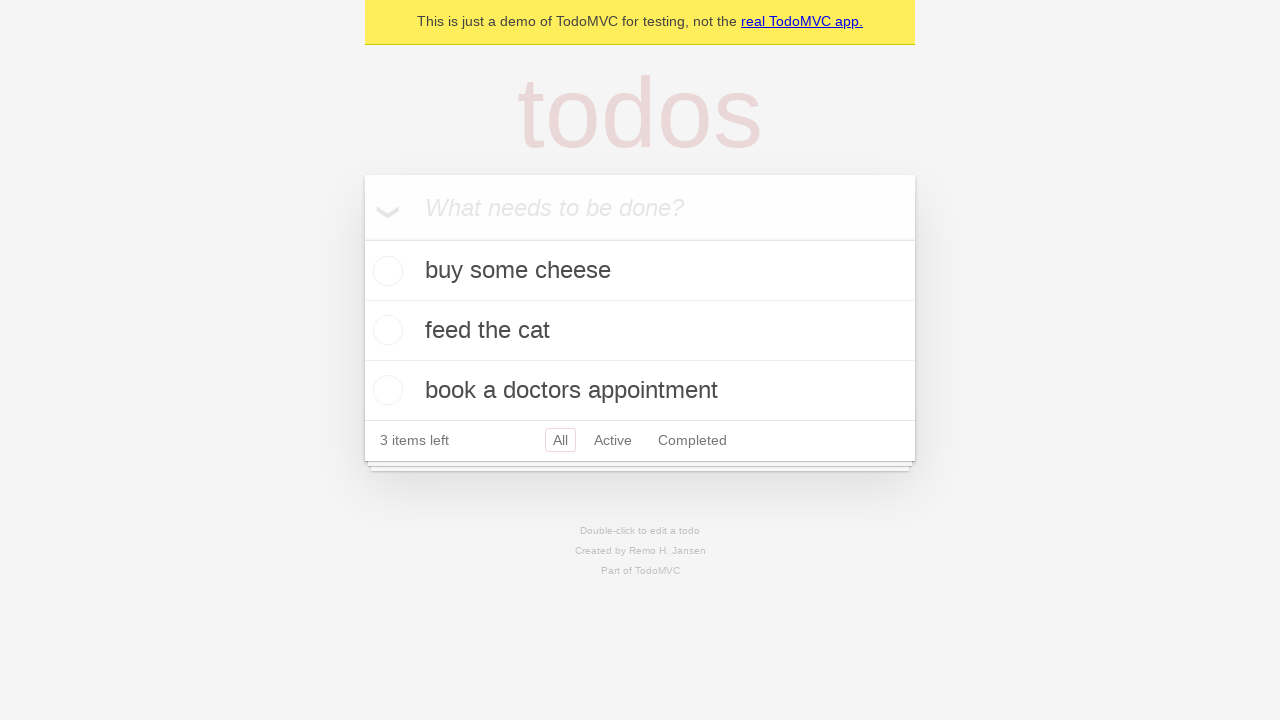

Waited for all 3 todos to be created
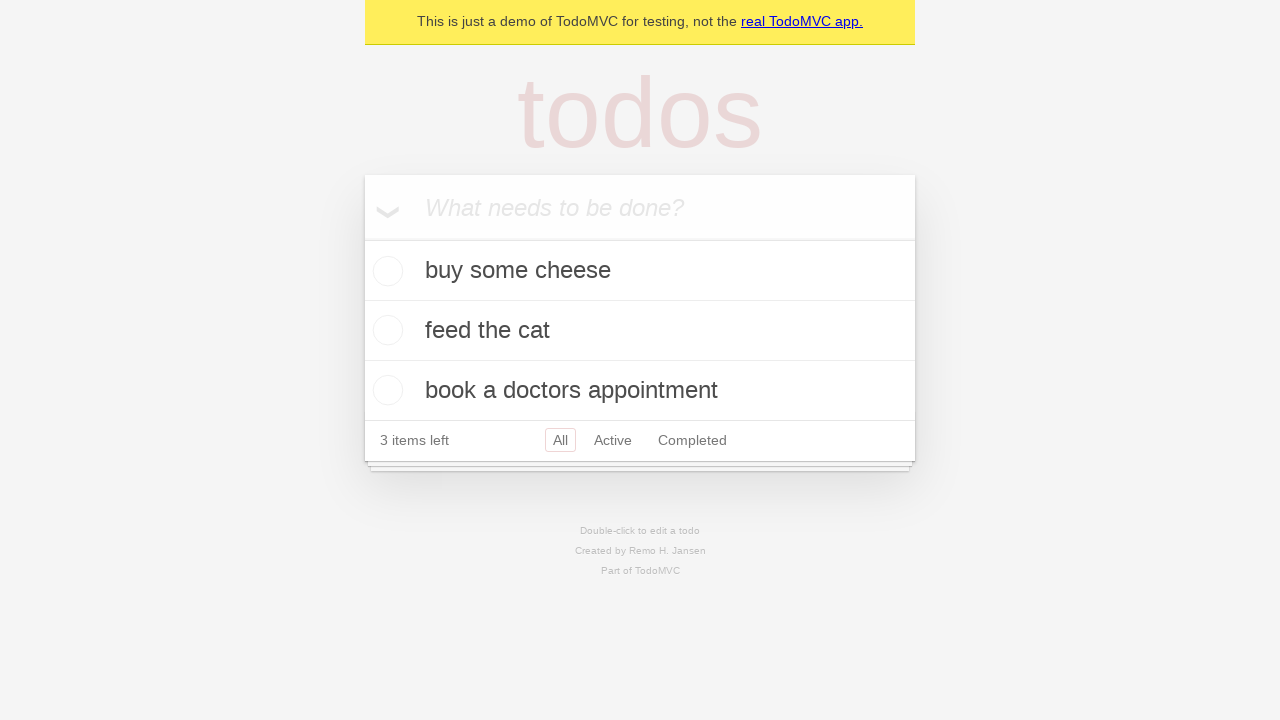

Located all todo items
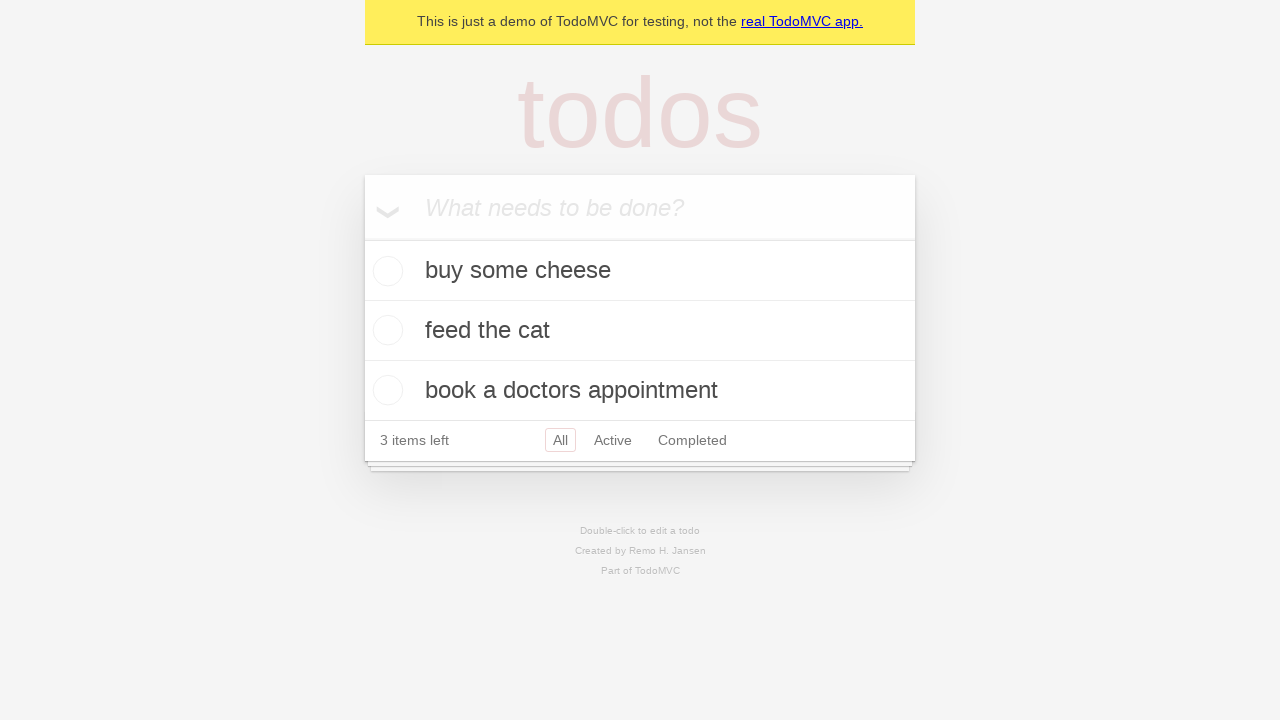

Double-clicked the second todo item to enter edit mode at (640, 331) on internal:testid=[data-testid="todo-item"s] >> nth=1
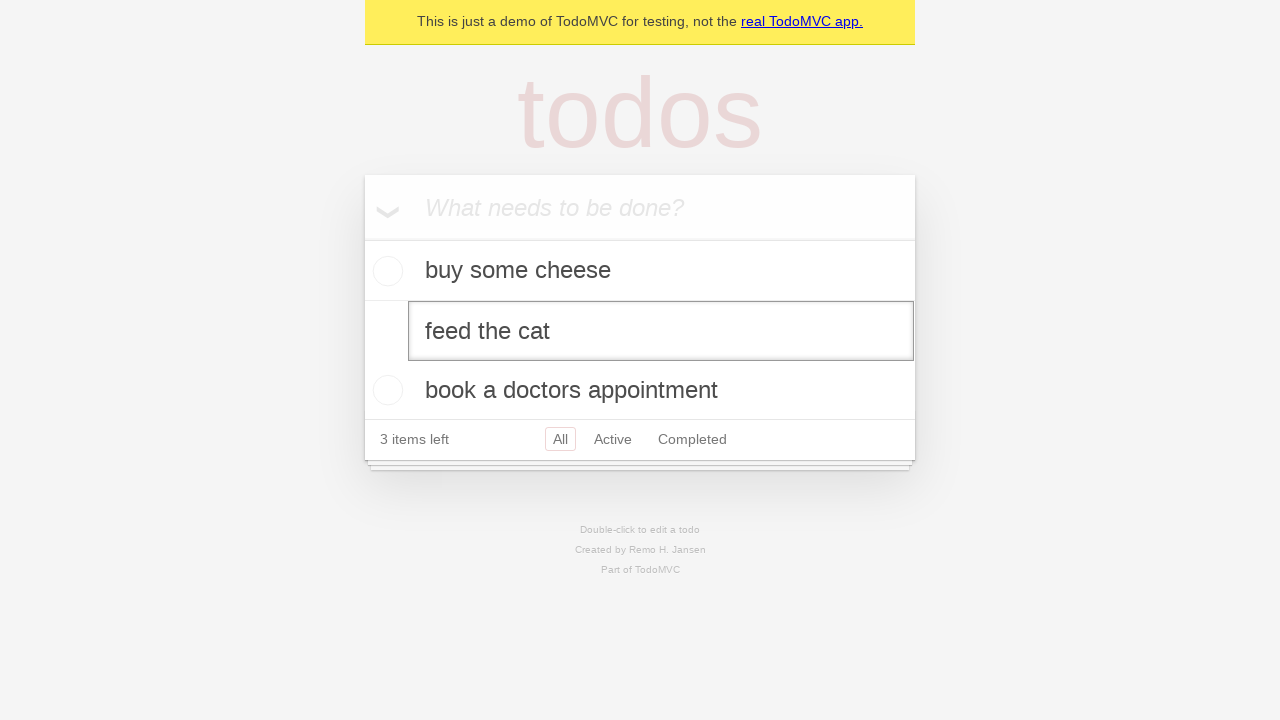

Located the edit input field for the second todo
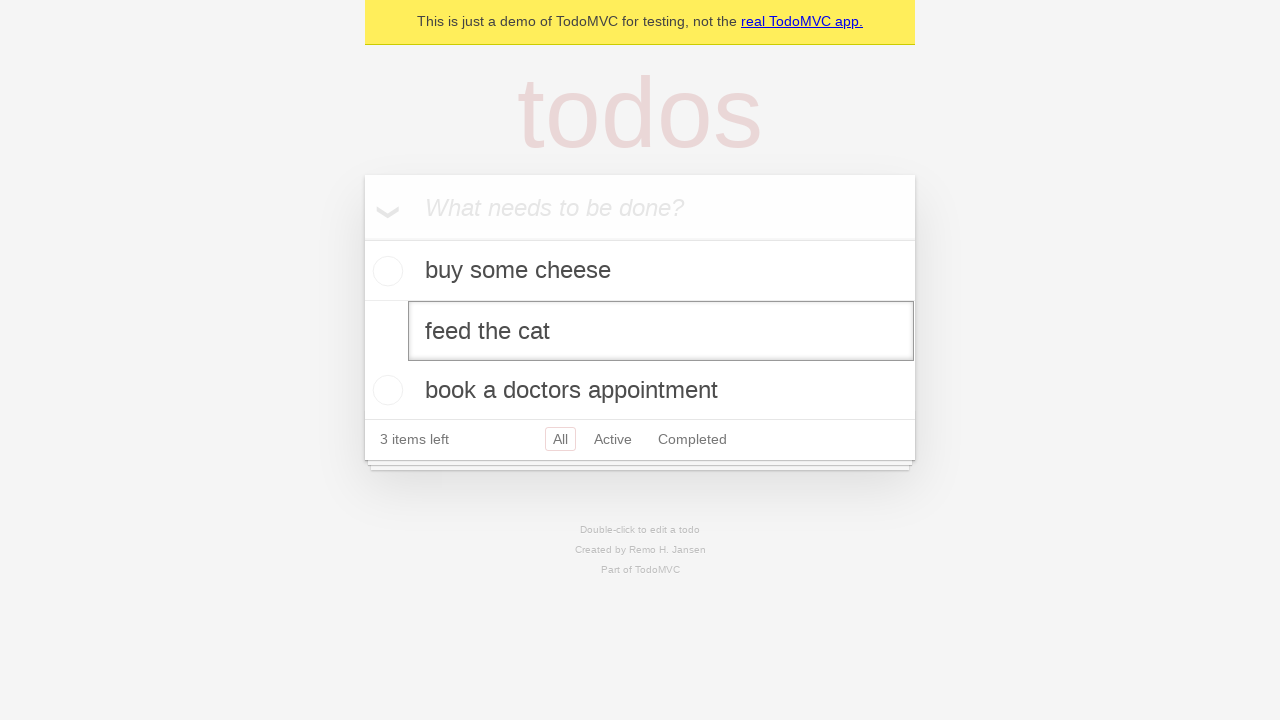

Filled edit input with 'buy some sausages' on internal:testid=[data-testid="todo-item"s] >> nth=1 >> internal:role=textbox[nam
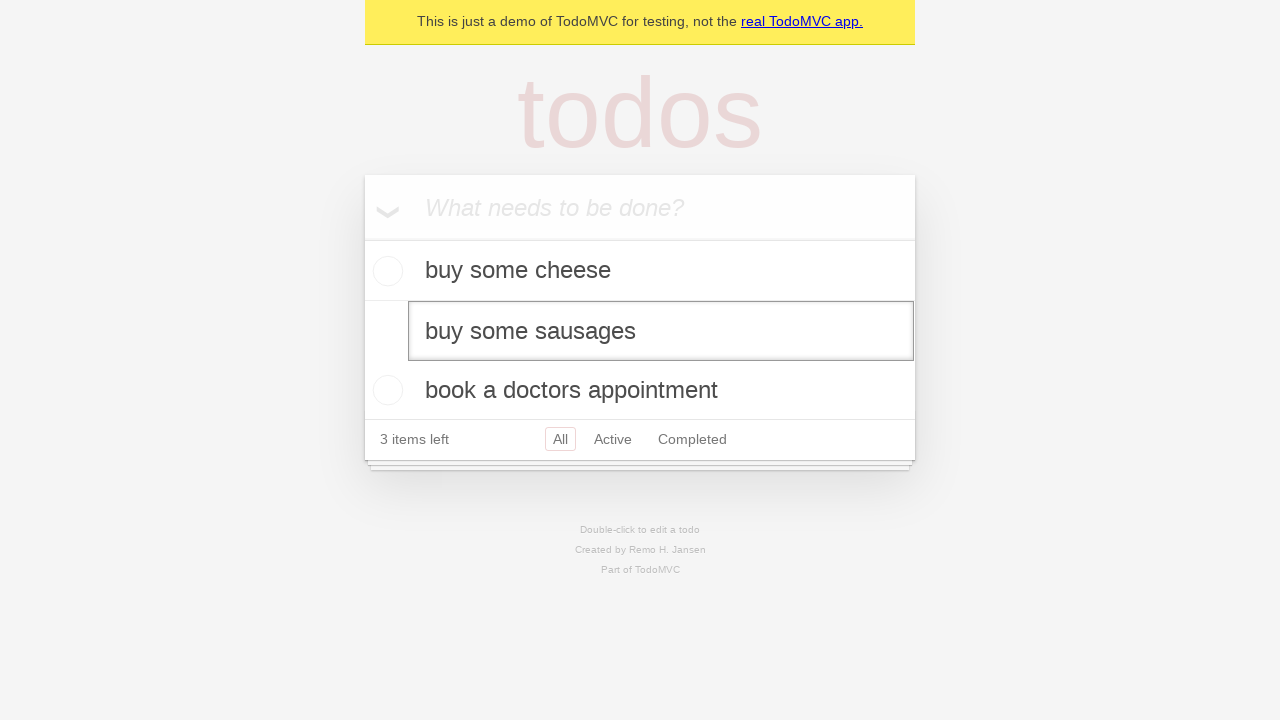

Dispatched blur event to save the edited todo
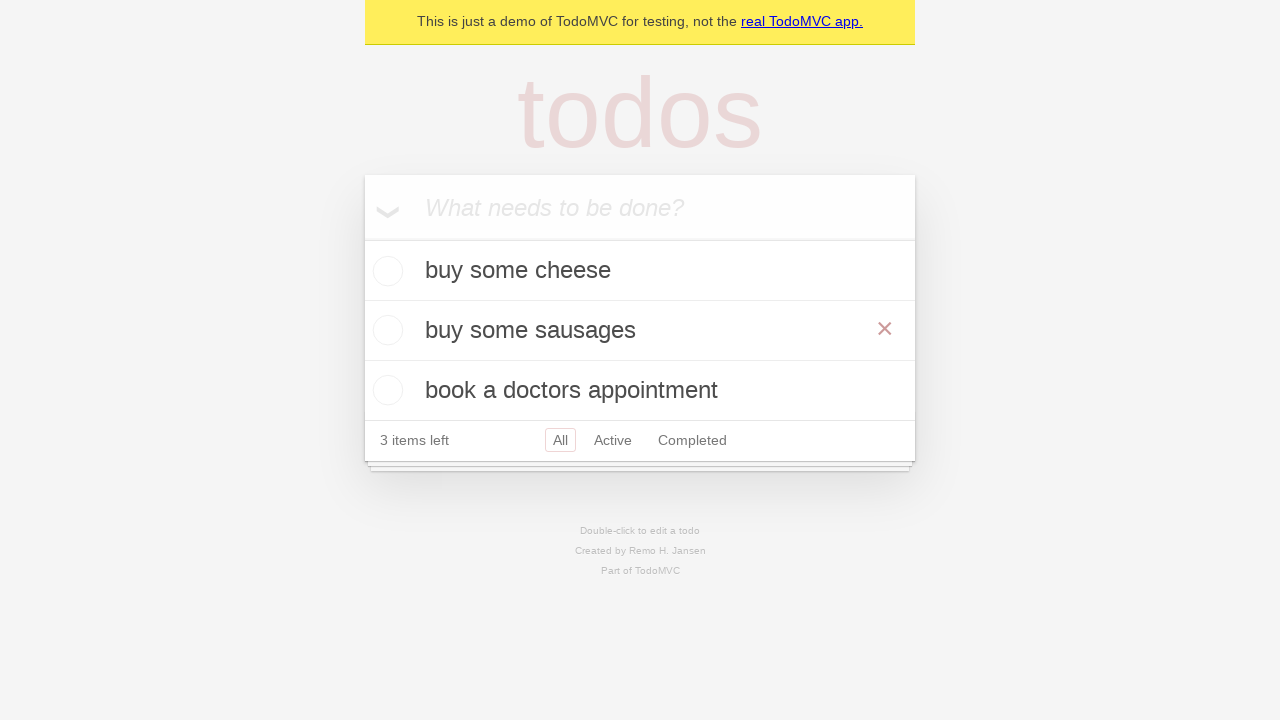

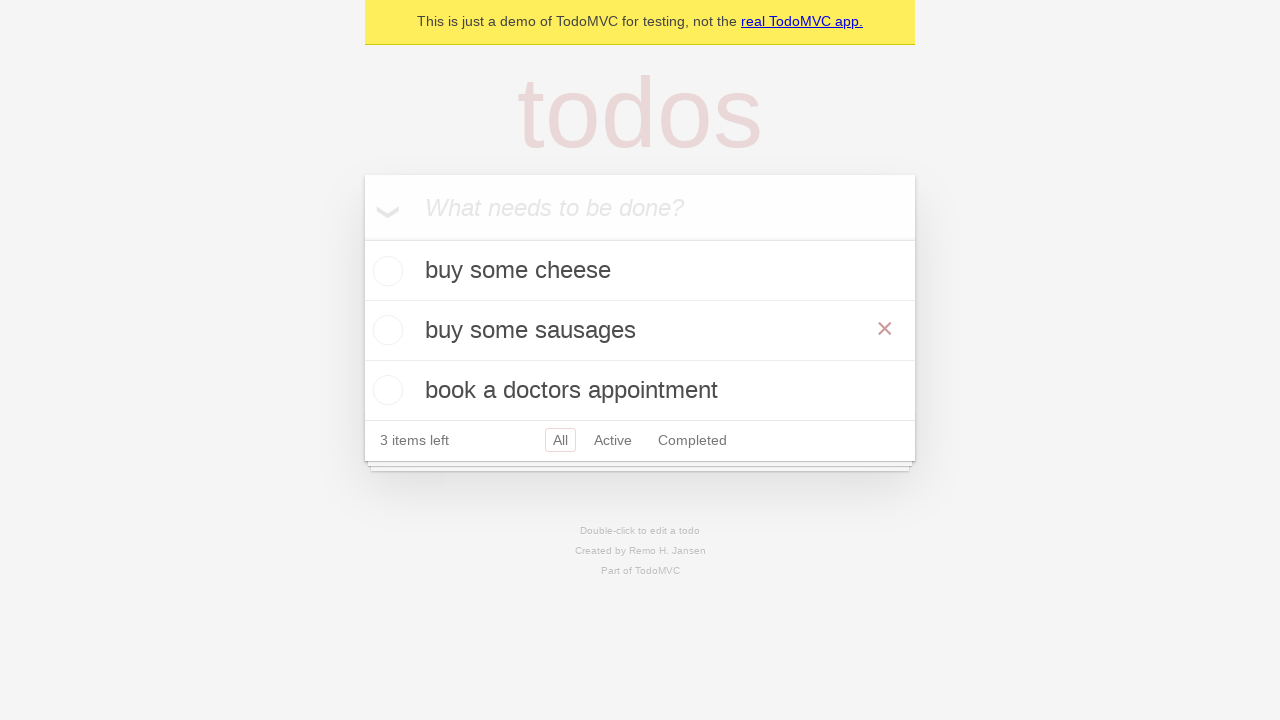